Tests the Andi search engine by entering a search query, submitting it, and waiting for the response to load including the answer and source links.

Starting URL: https://andisearch.com

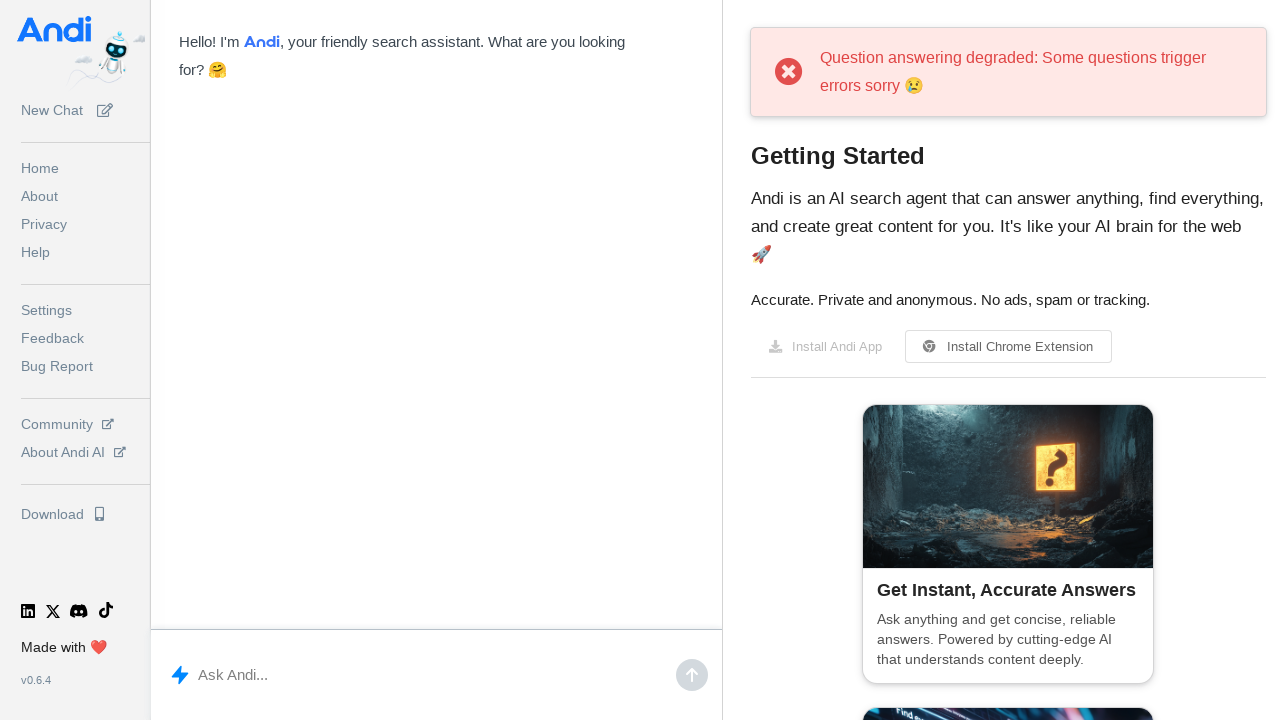

Waited for search input box to be present
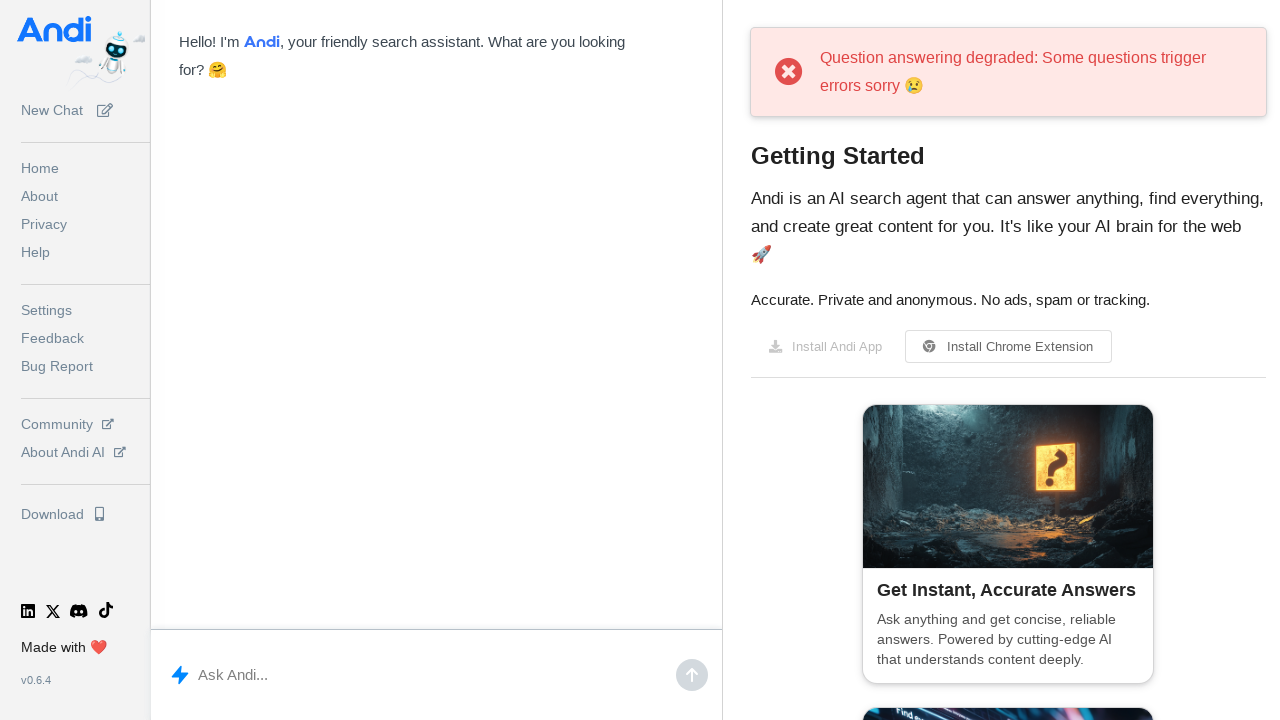

Filled search input with 'What is the capital of France?' on .rcw-input
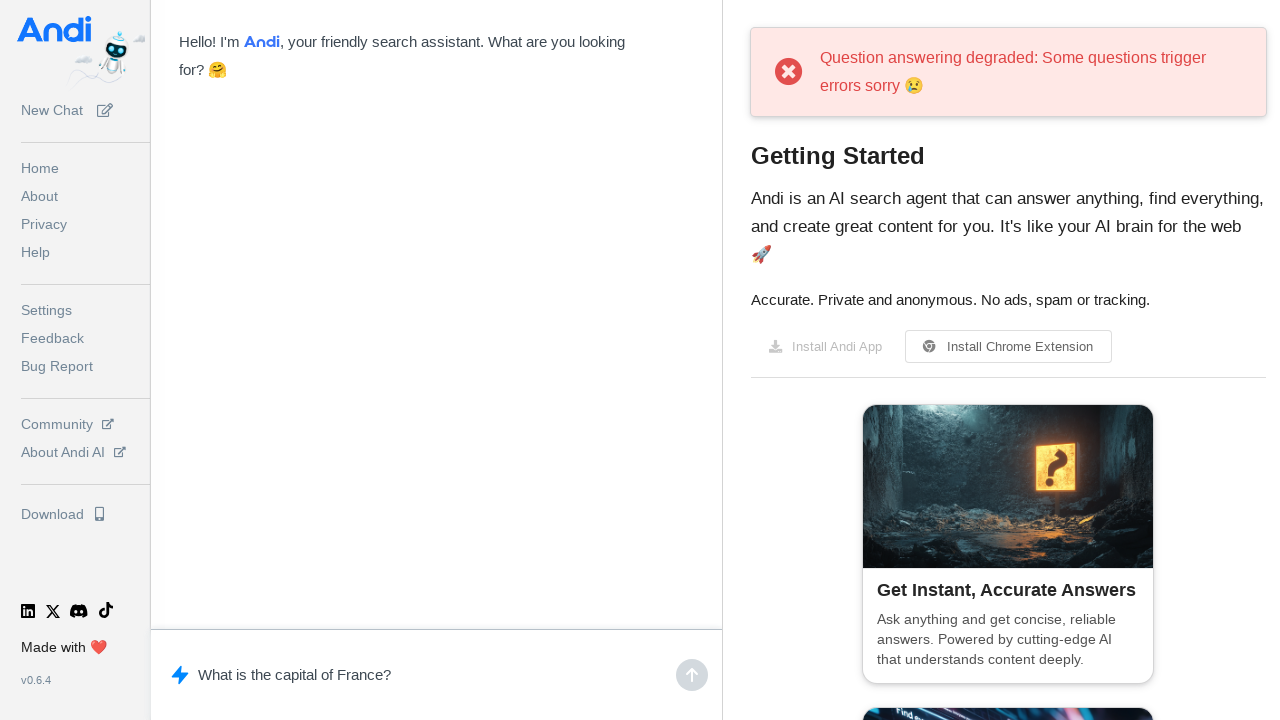

Pressed Enter to submit search query on .rcw-input
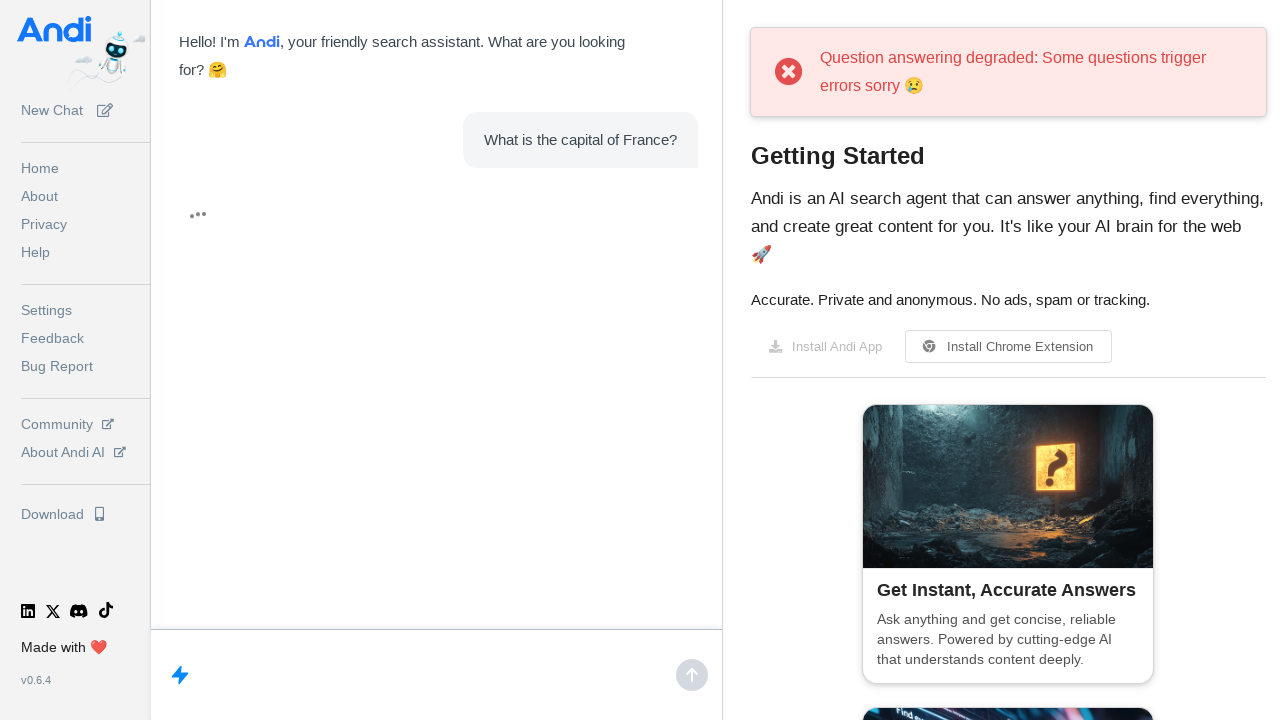

Waited for response to load
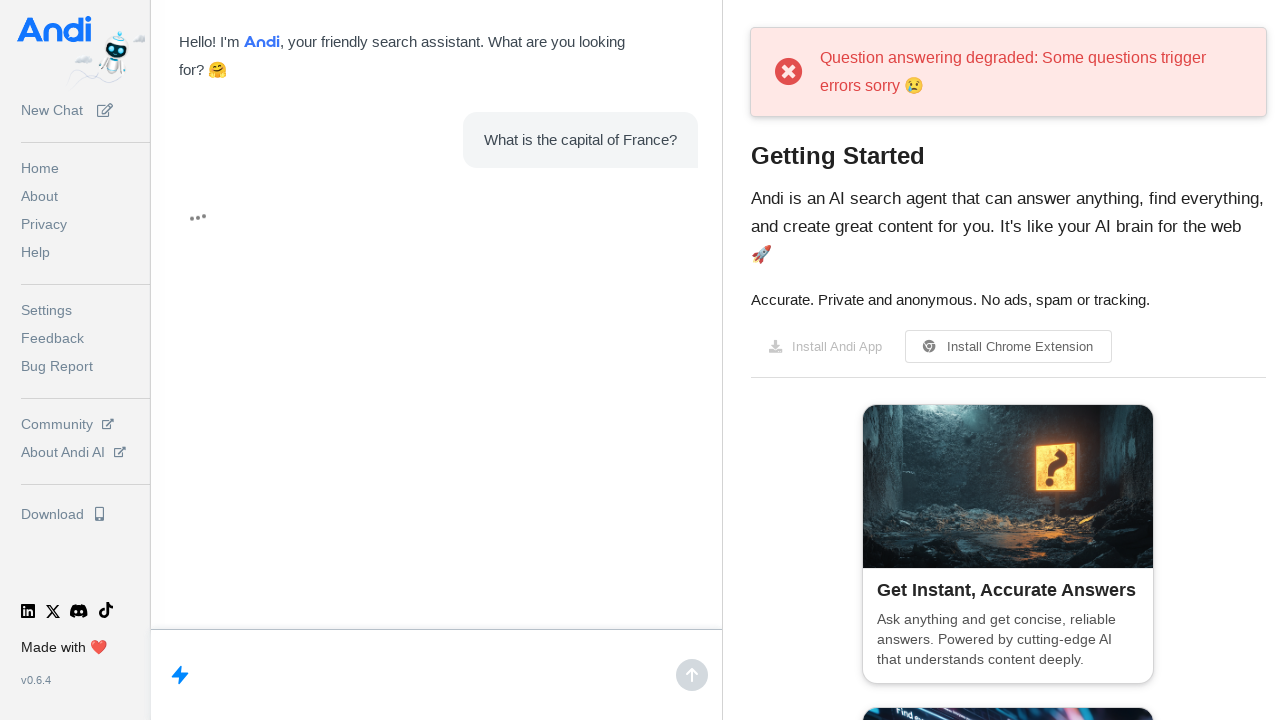

Waited for source links metadata to appear
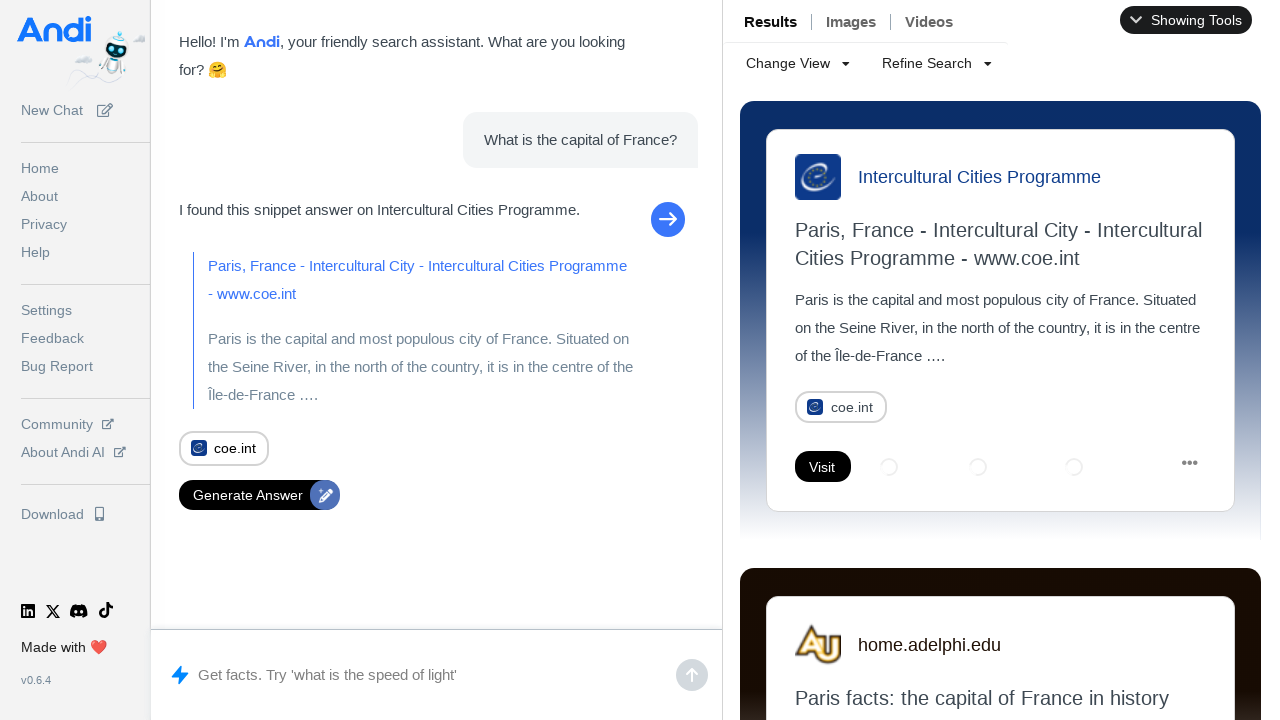

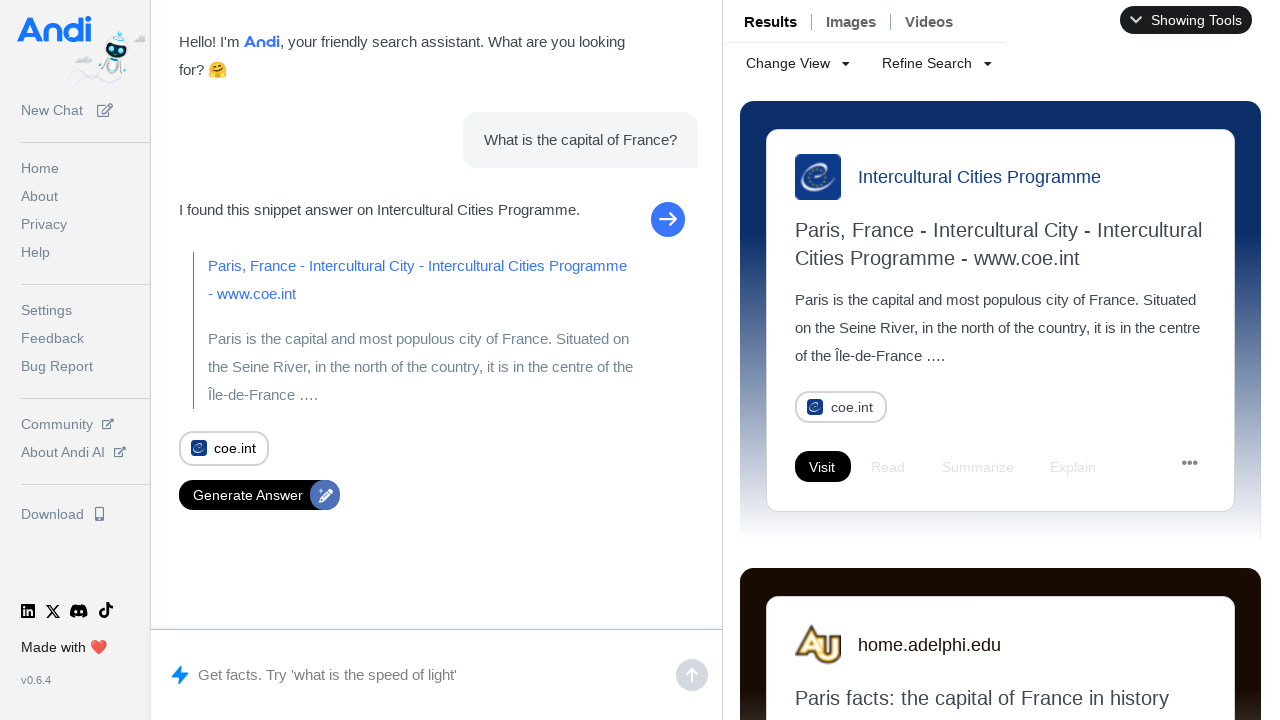